Tests JavaScript alert popup handling by clicking a button that triggers an alert and then accepting/dismissing the alert dialog

Starting URL: https://demoqa.com/alerts

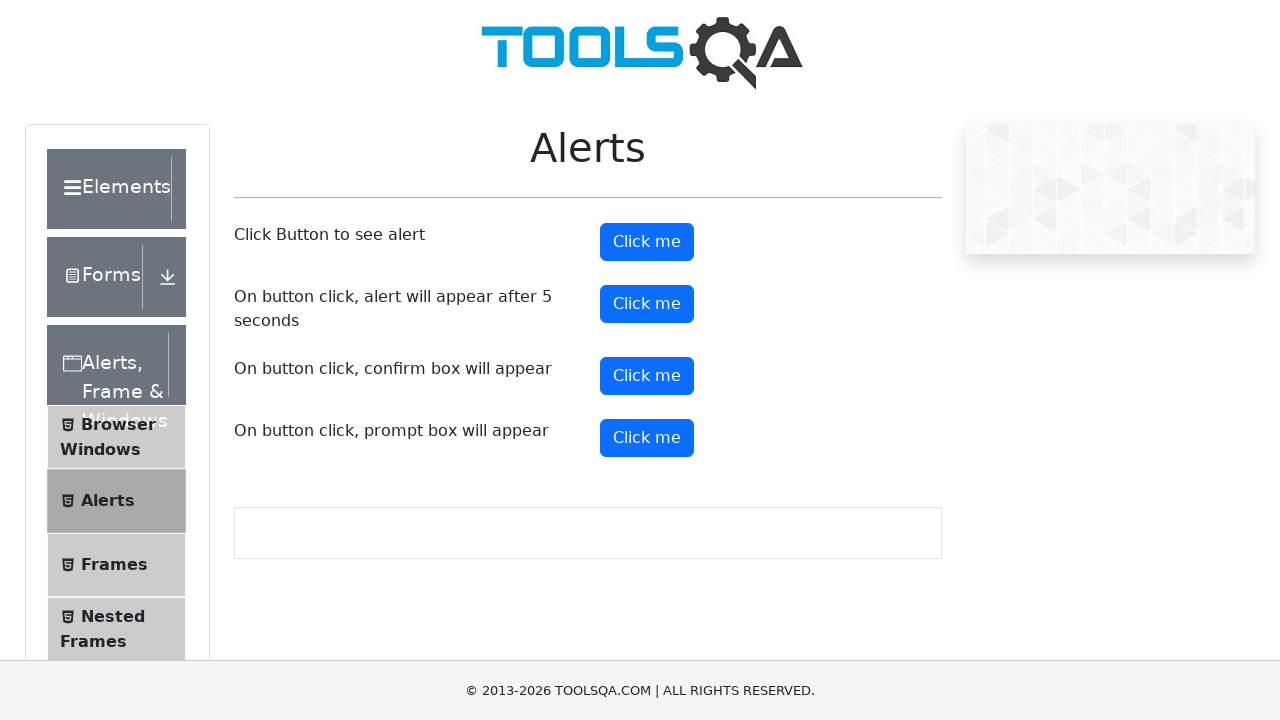

Clicked alert button to trigger JavaScript alert at (647, 242) on #alertButton
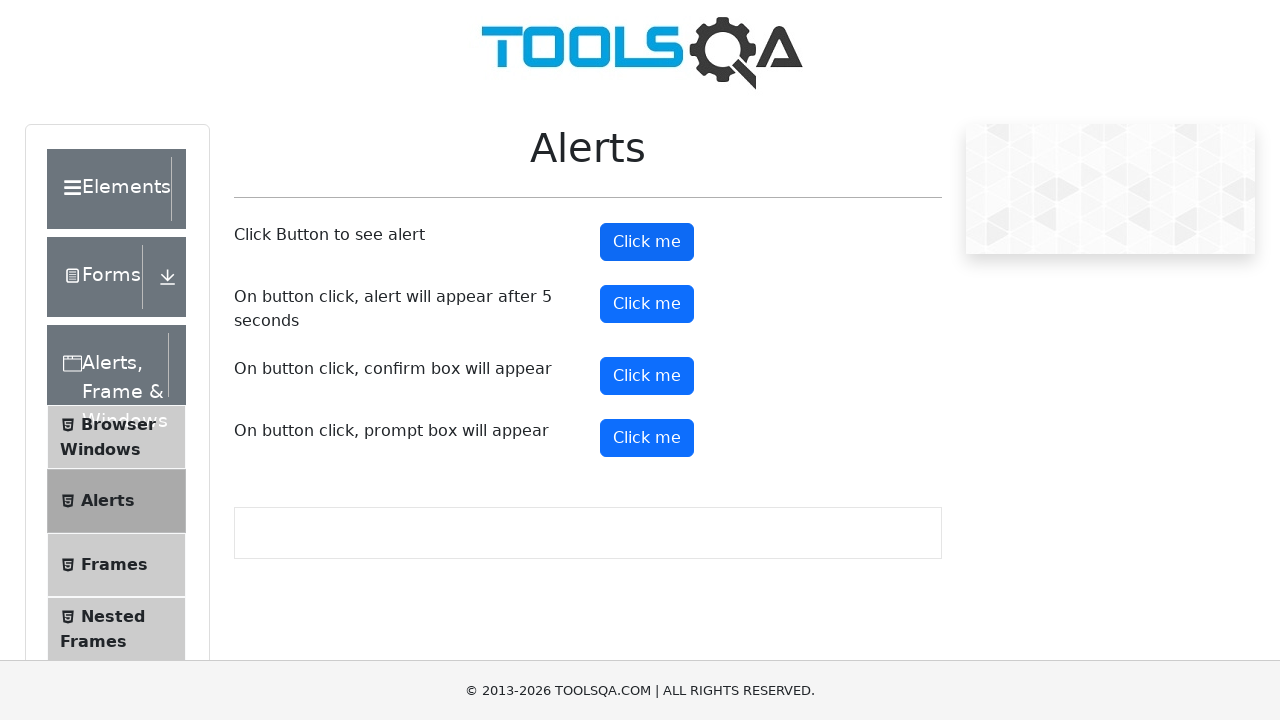

Set up dialog handler to accept alert popup
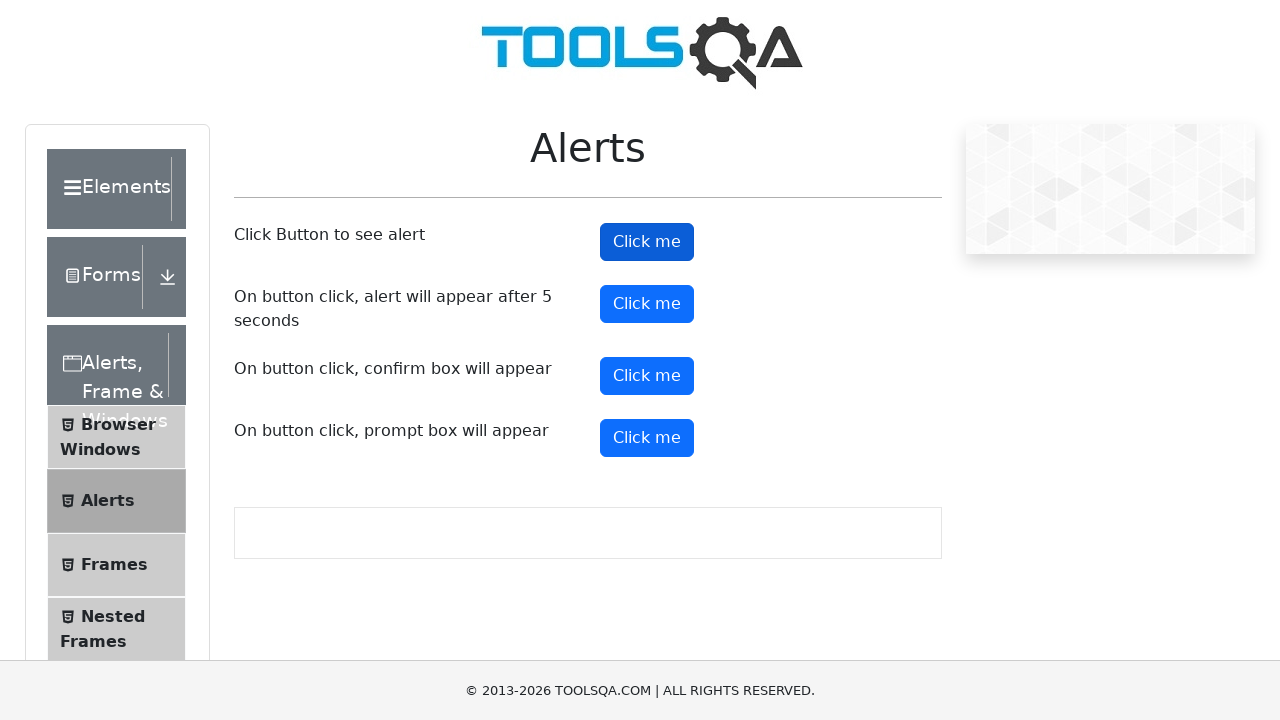

Waited for alert dialog to be processed
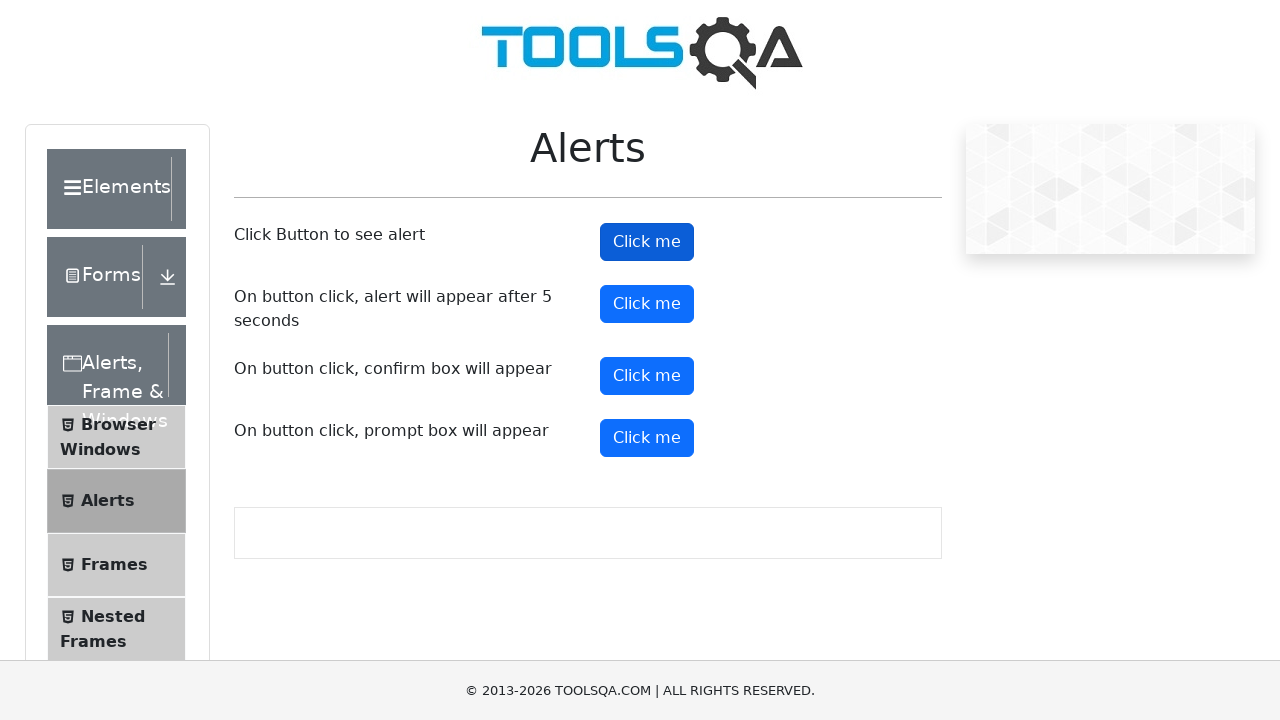

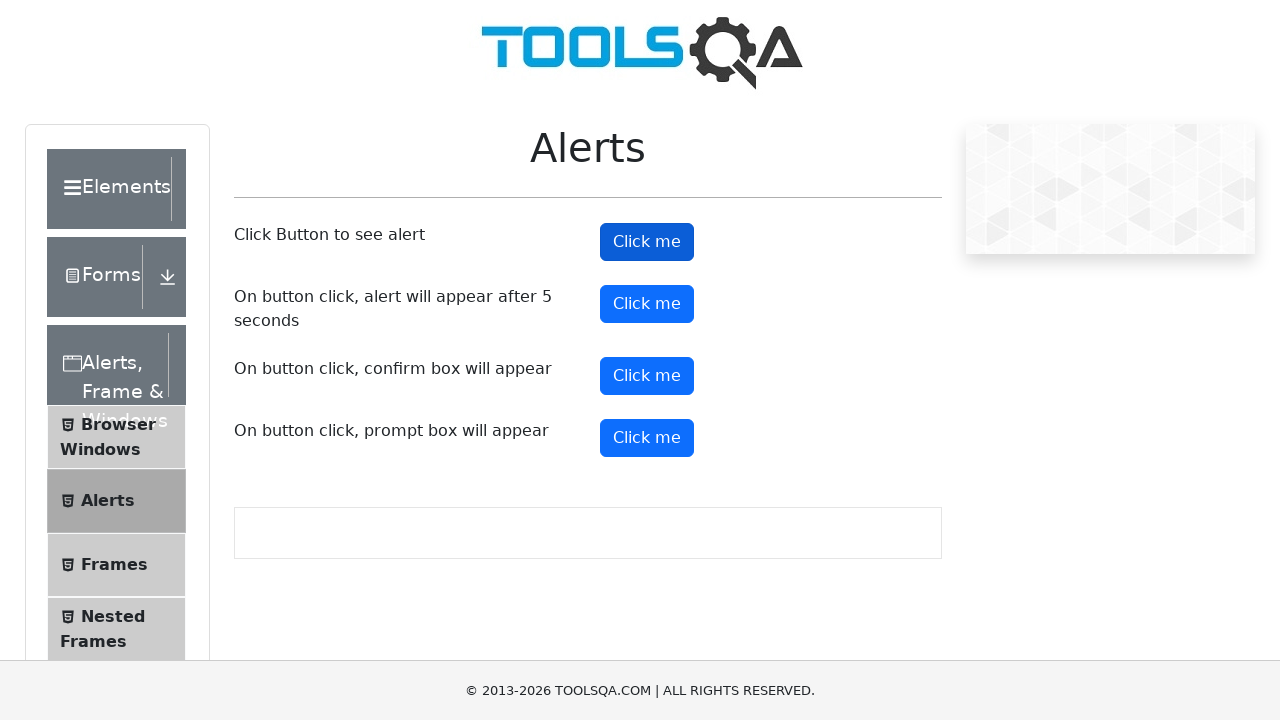